Tests clicking an alert button on a test automation practice page

Starting URL: https://omayo.blogspot.com/

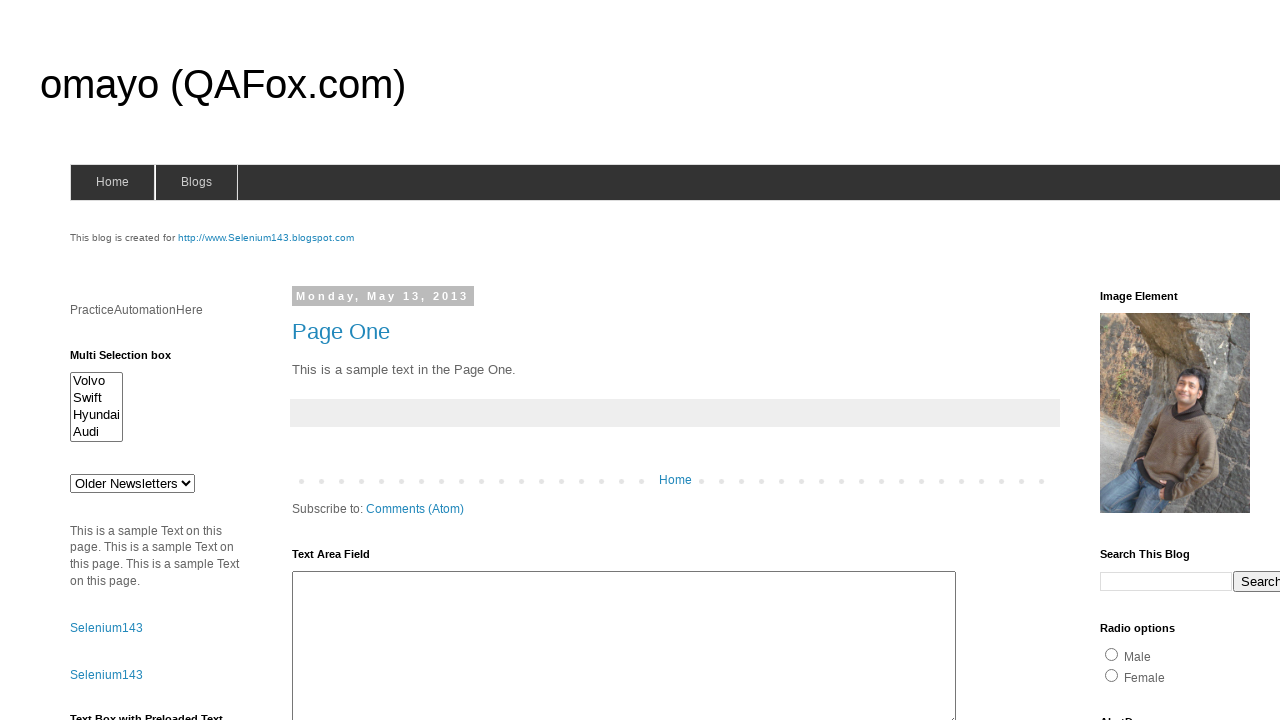

Clicked the alert button at (1154, 361) on #alert1
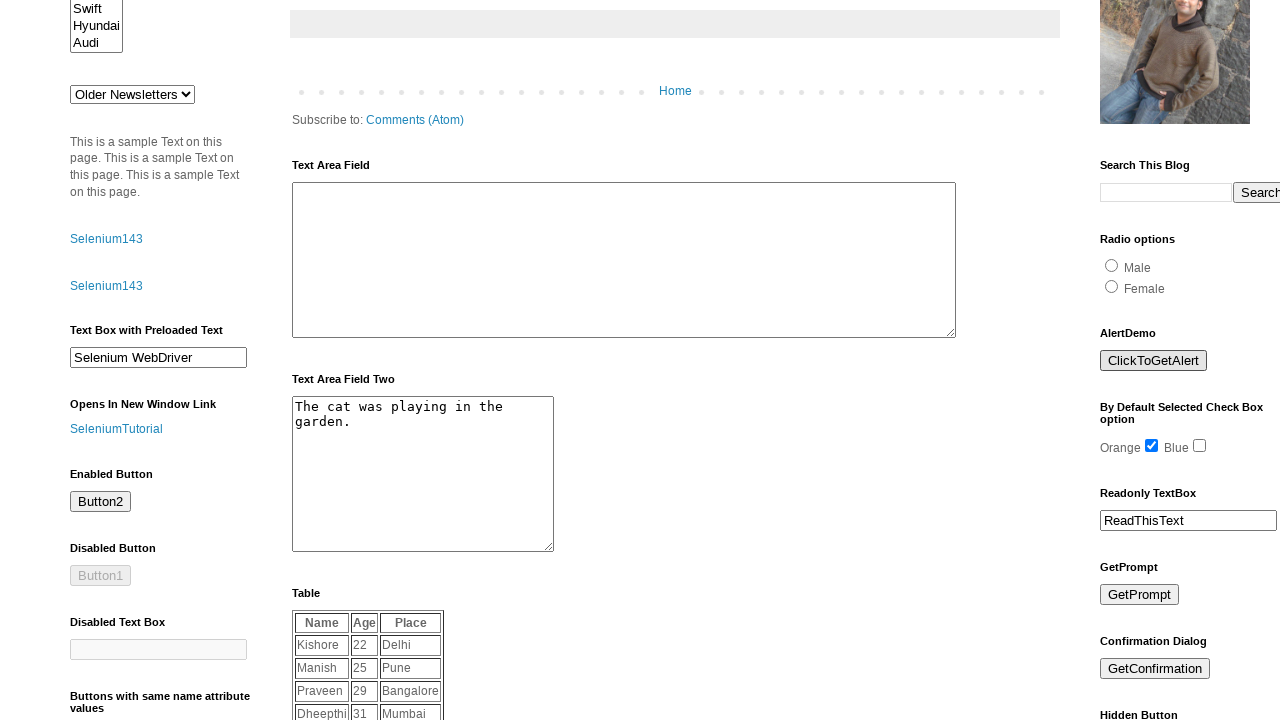

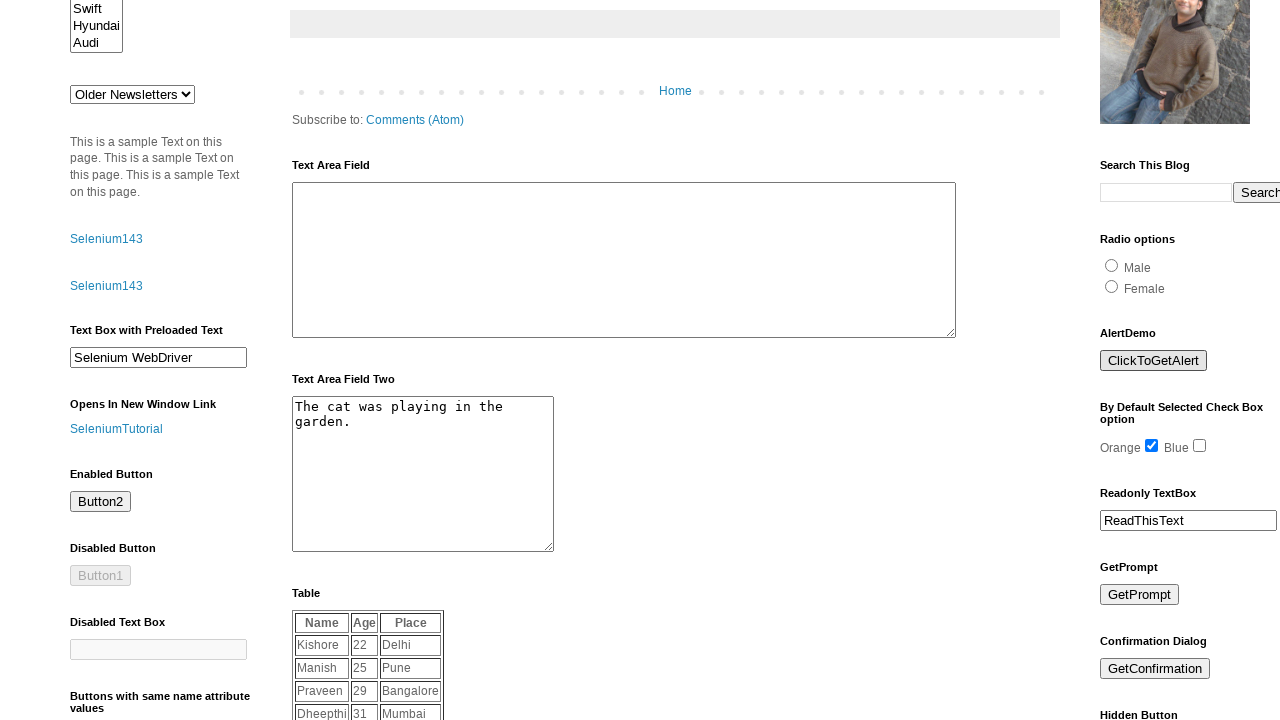